Tests that clicking the "Start Now" button redirects to the next step of the holiday entitlement calculator.

Starting URL: https://www.gov.uk/calculate-your-holiday-entitlement

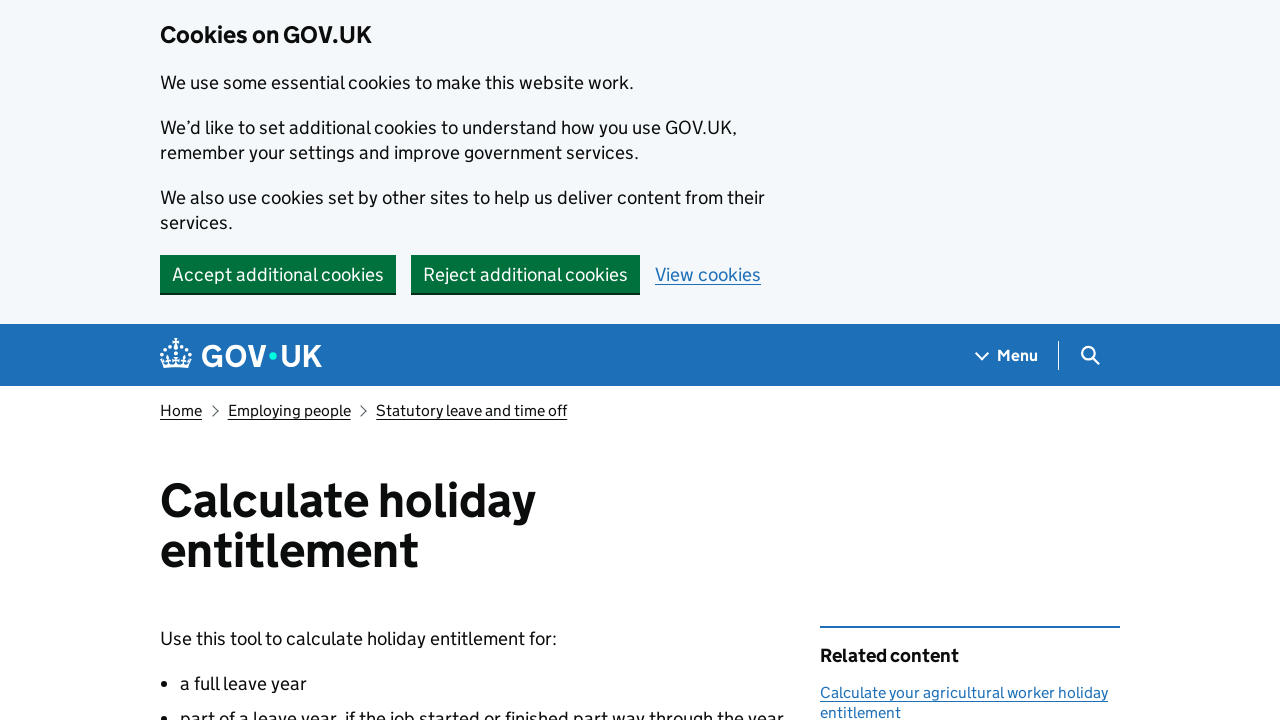

Navigated to holiday entitlement calculator page
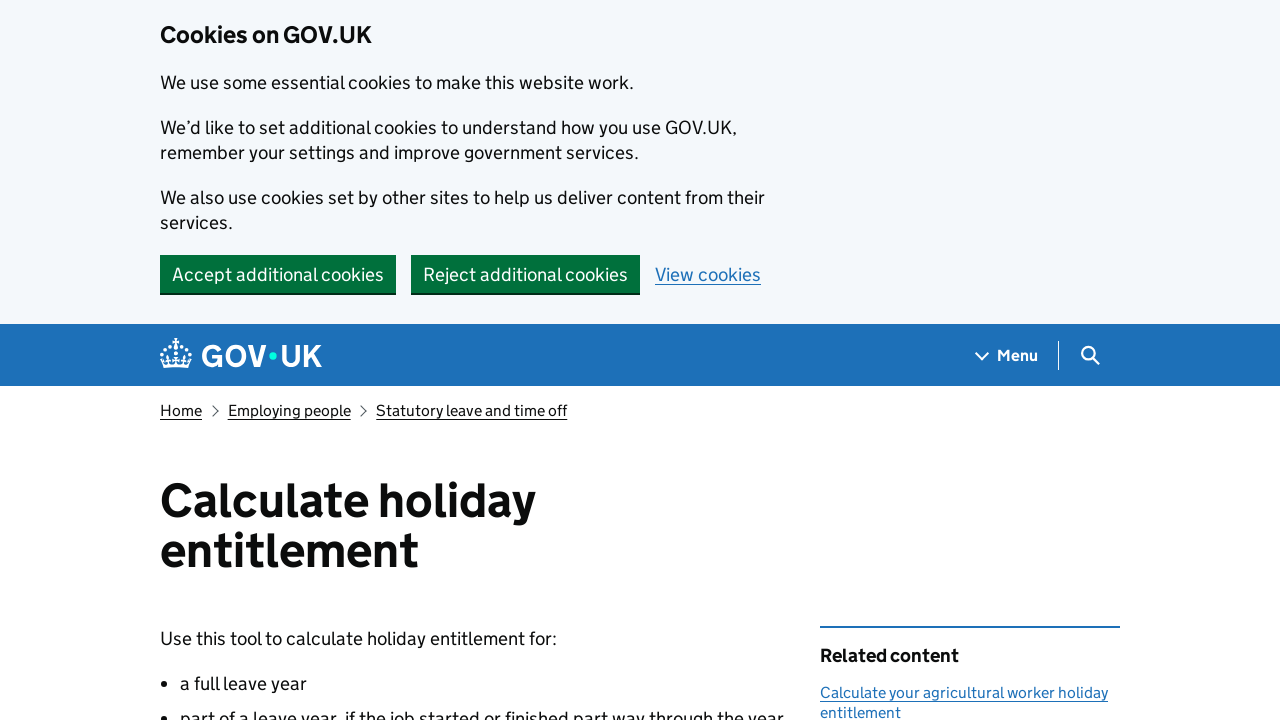

Clicked the 'Start Now' button at (238, 360) on internal:role=button[name="Start Now"i]
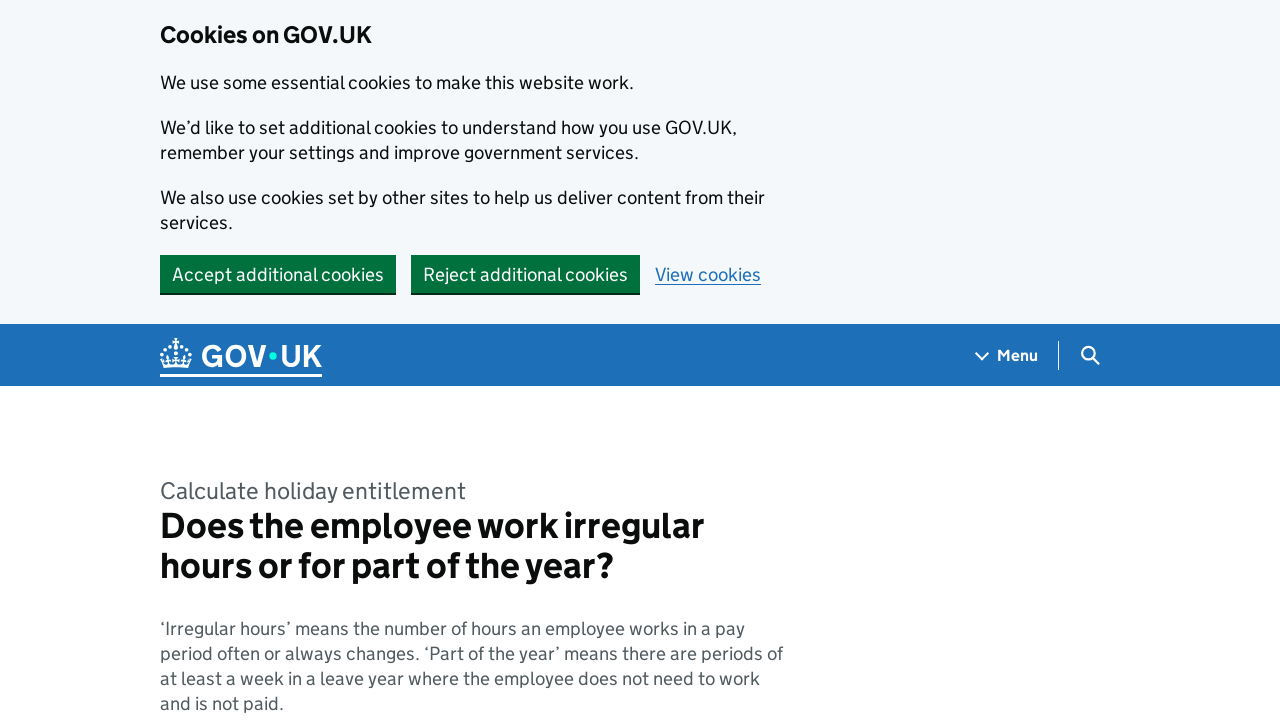

Redirected to next step of holiday entitlement calculator
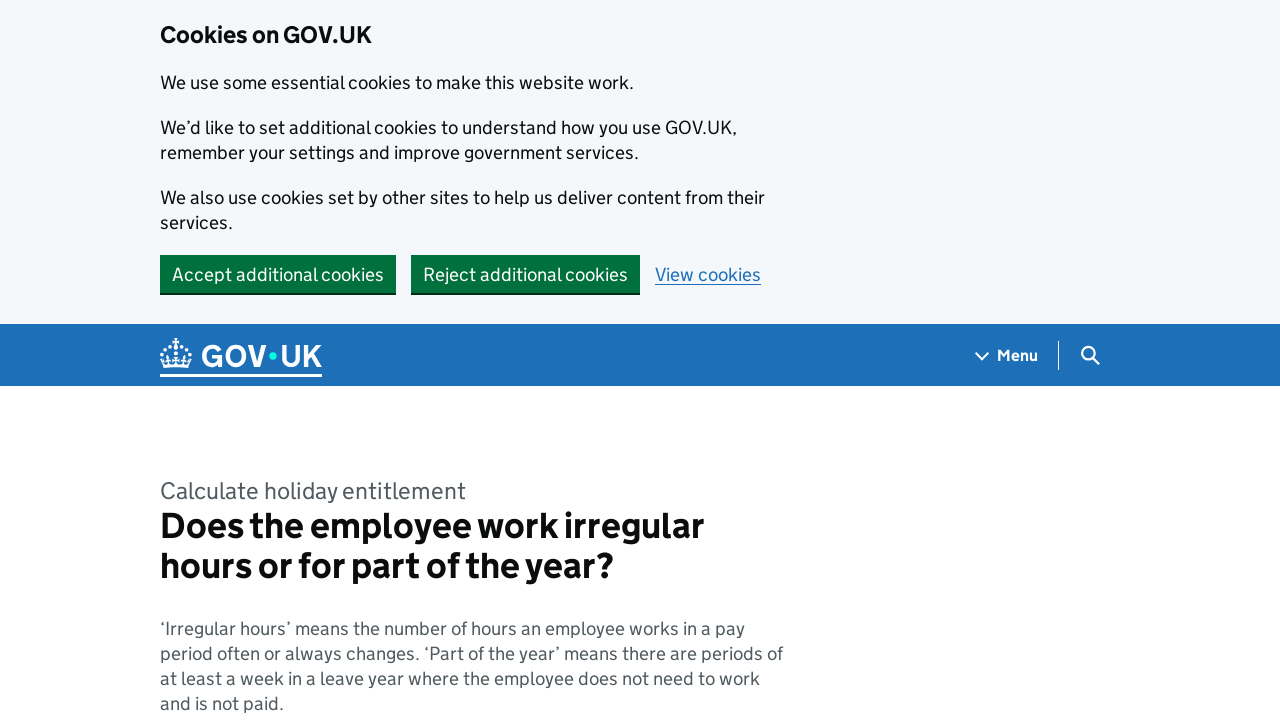

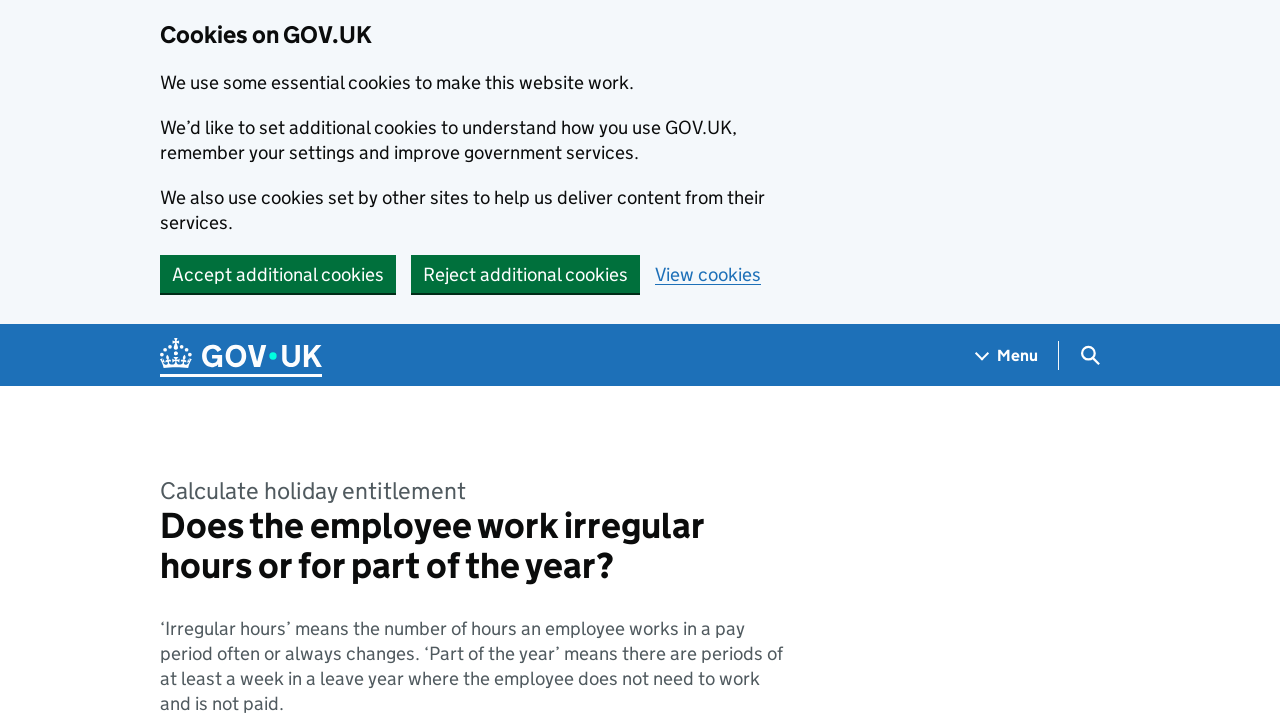